Tests window switching functionality by clicking a link that opens in a new tab, switching between tabs, and getting page titles

Starting URL: https://bhanusaii.wordpress.com/

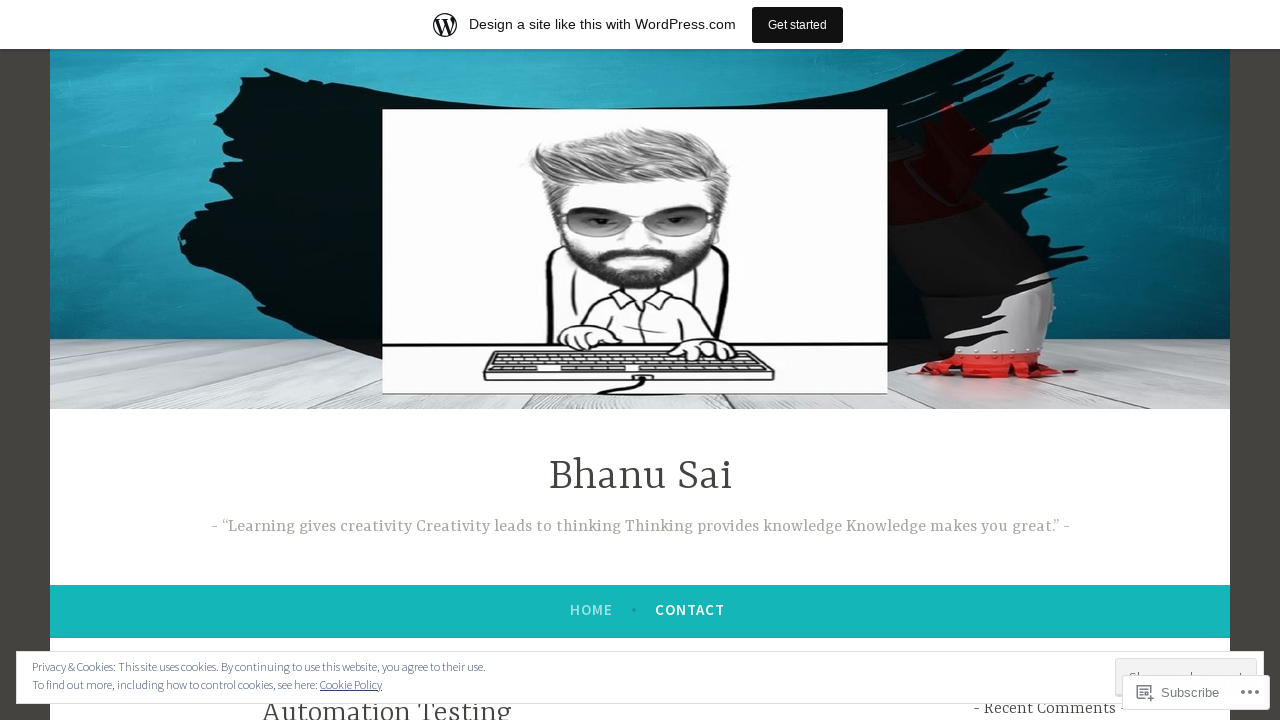

Retrieved initial page title
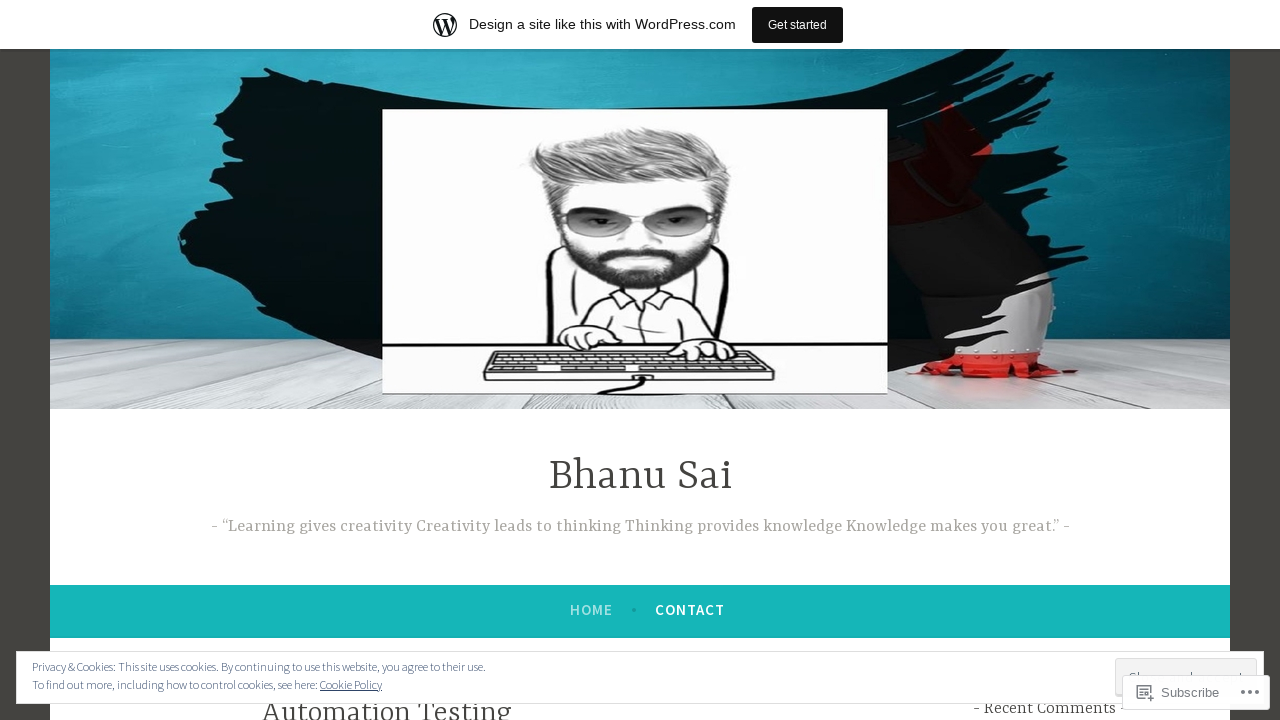

Clicked SELENIUM QUIZ-1 link to open in new tab at (328, 361) on text='SELENIUM QUIZ-1'
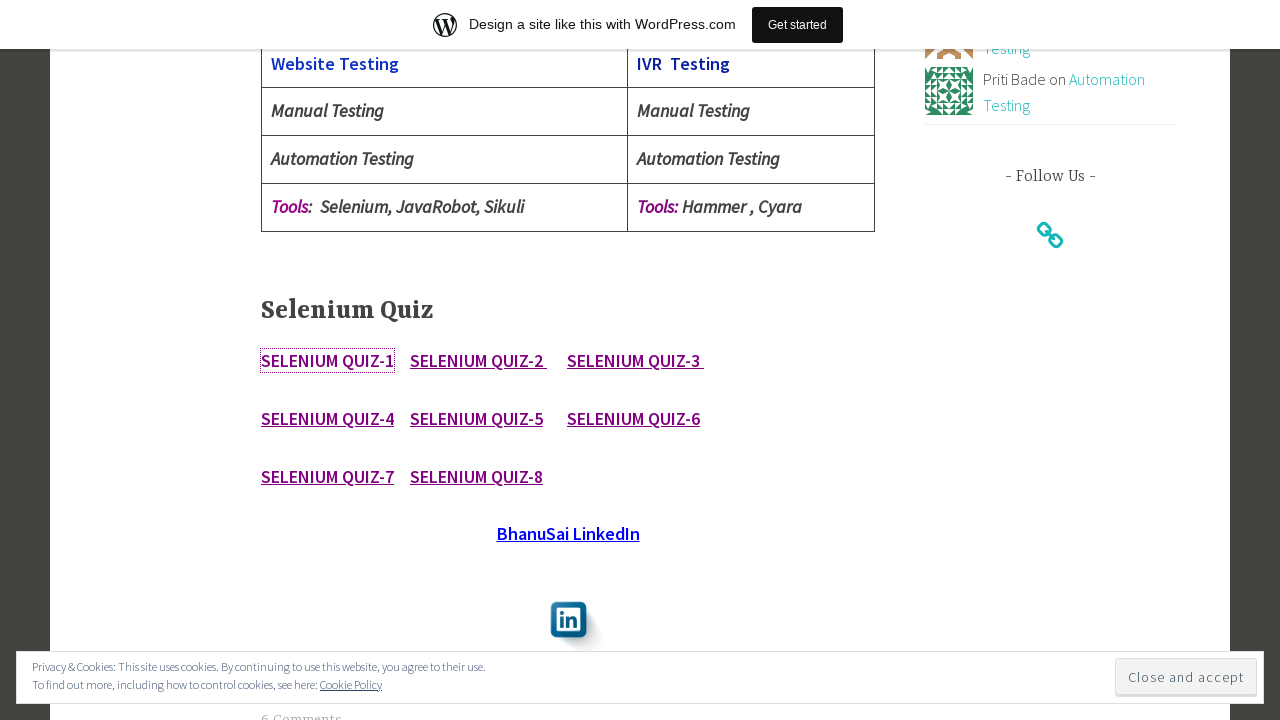

New page loaded and ready
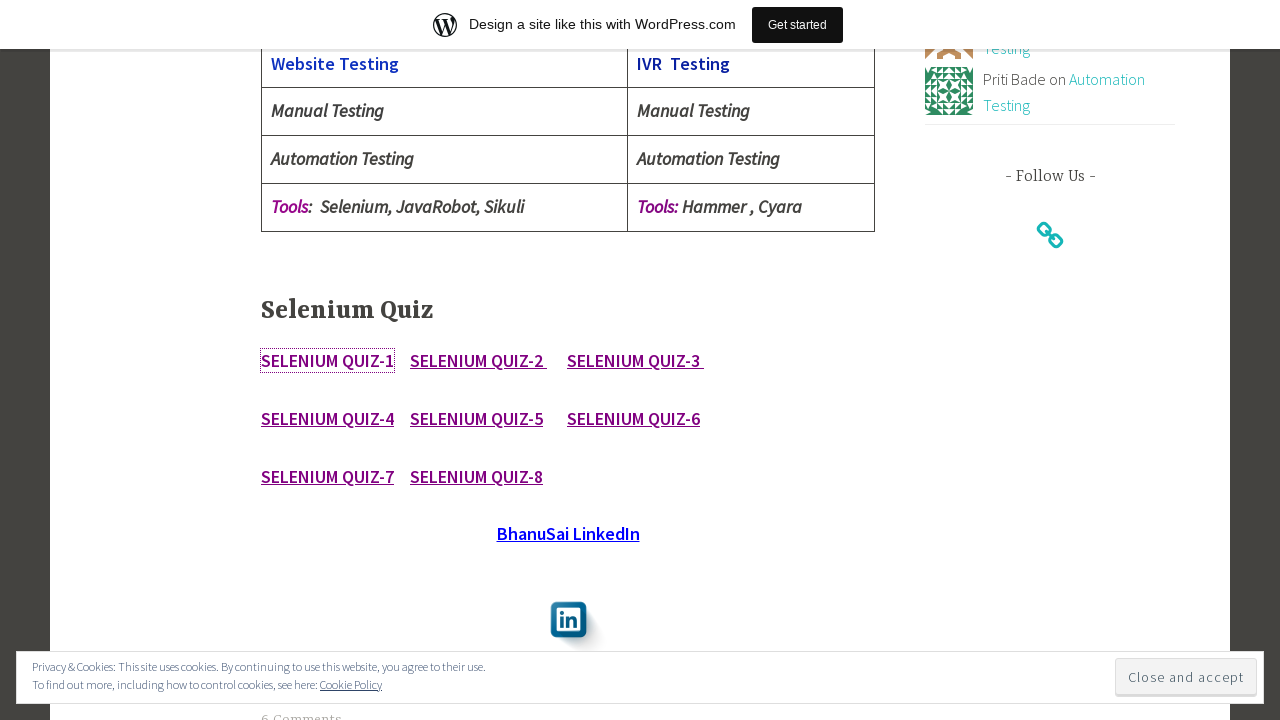

Retrieved new tab page title
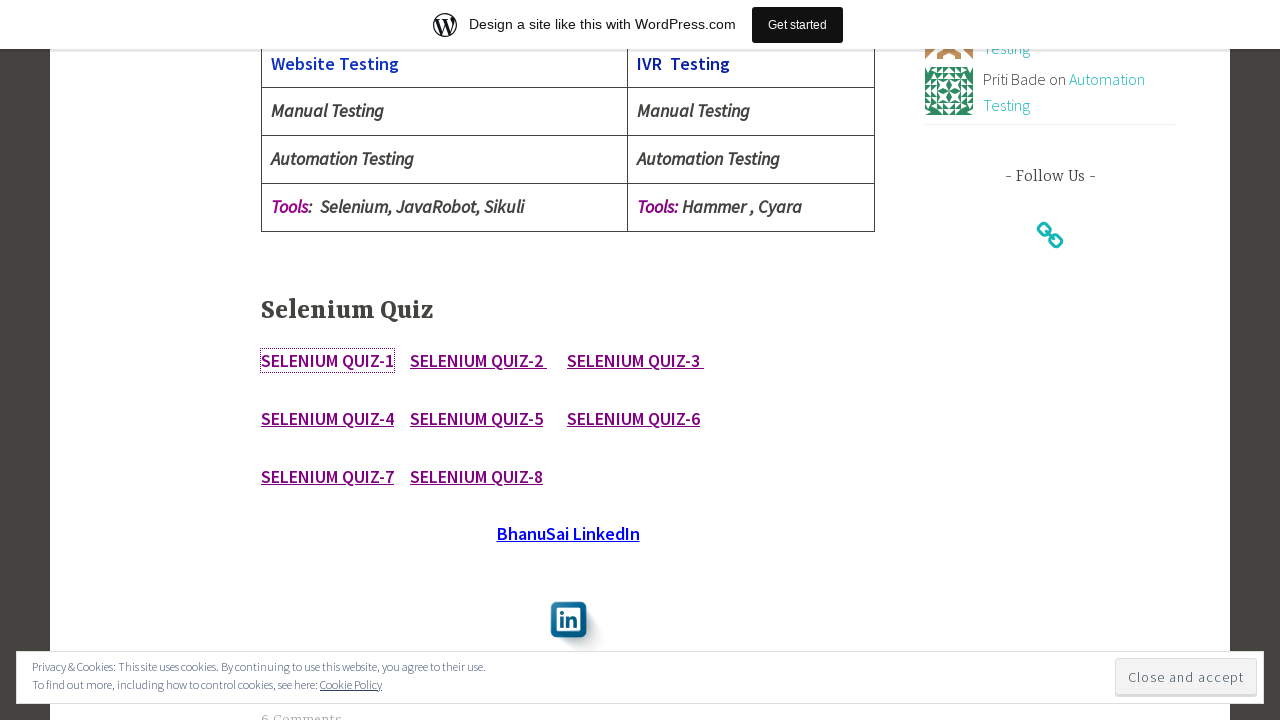

Switched back to original tab by bringing it to front
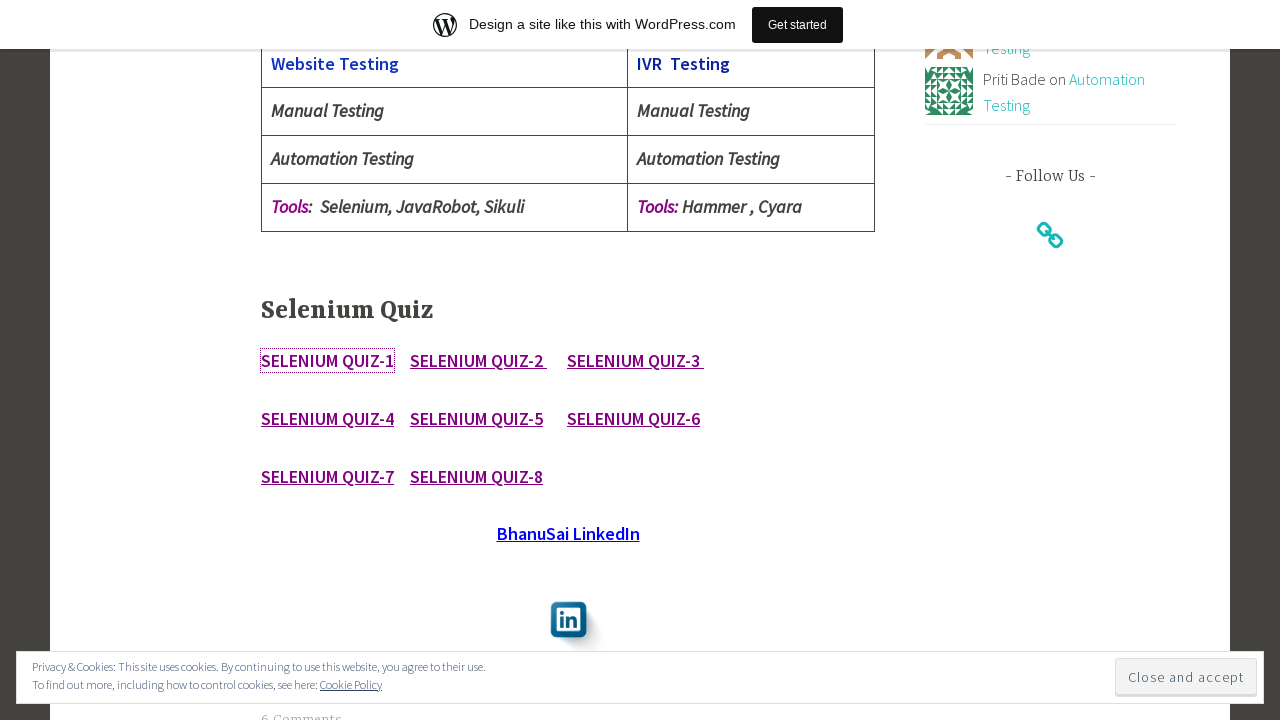

Retrieved original tab page title after switching back
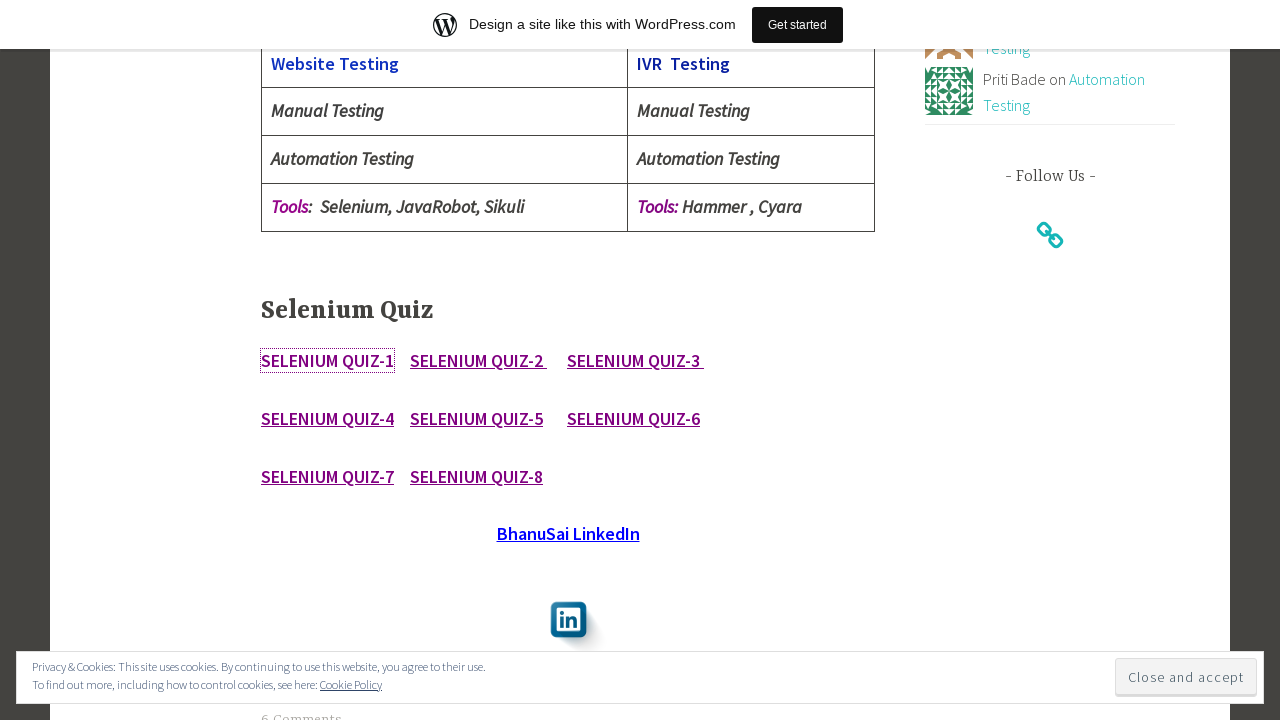

Closed the new tab
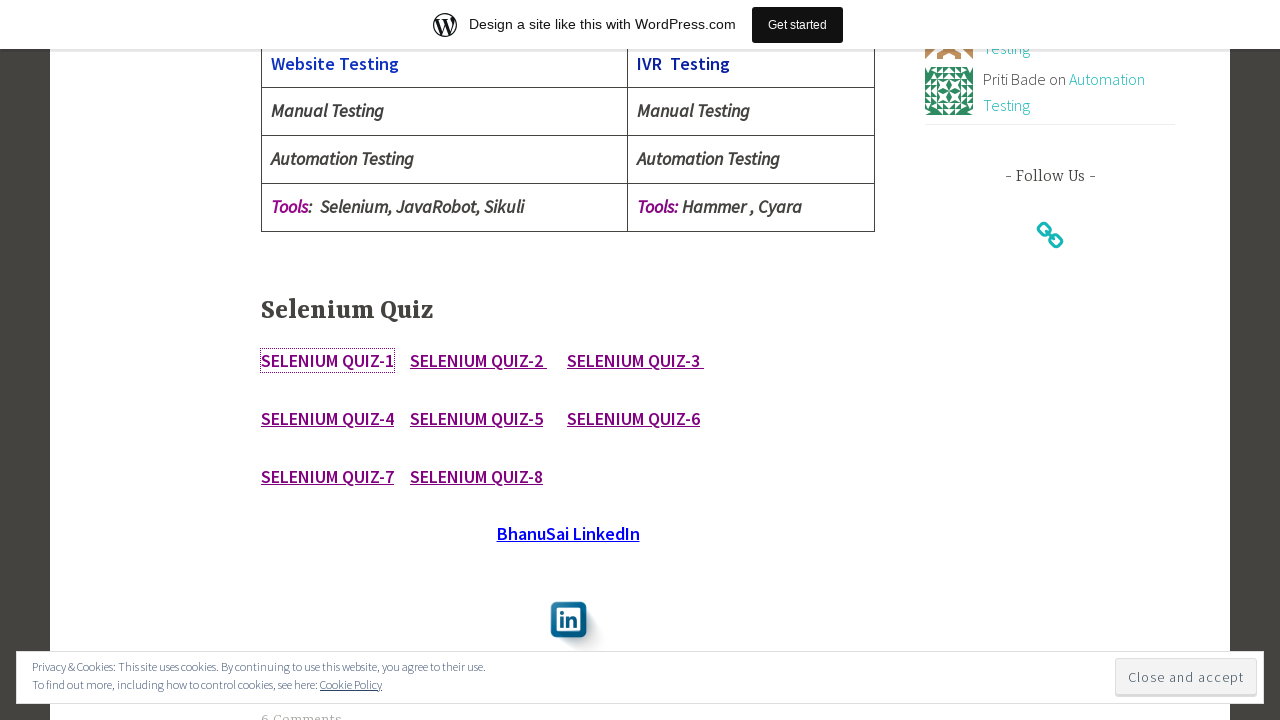

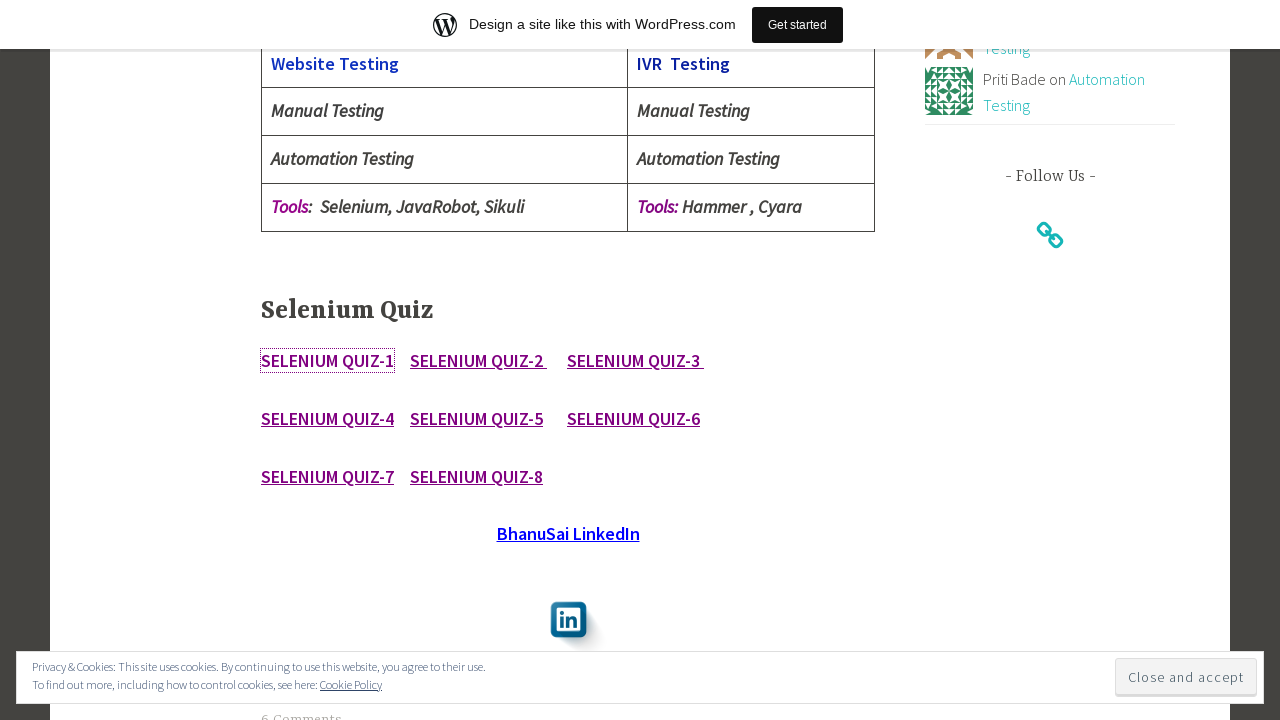